Tests right-click context menu functionality by right-clicking on an element and verifying the context menu appears

Starting URL: https://swisnl.github.io/jQuery-contextMenu/demo.html

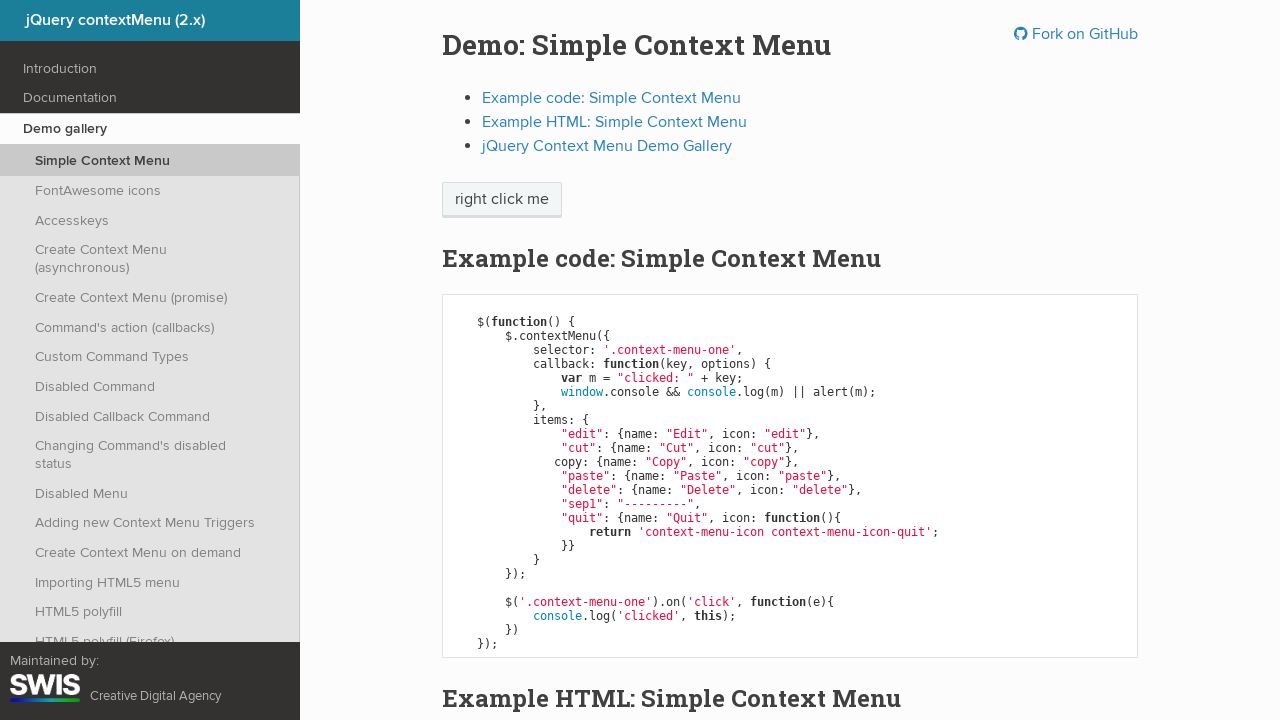

Right-clicked on context menu trigger element at (502, 200) on span.context-menu-one
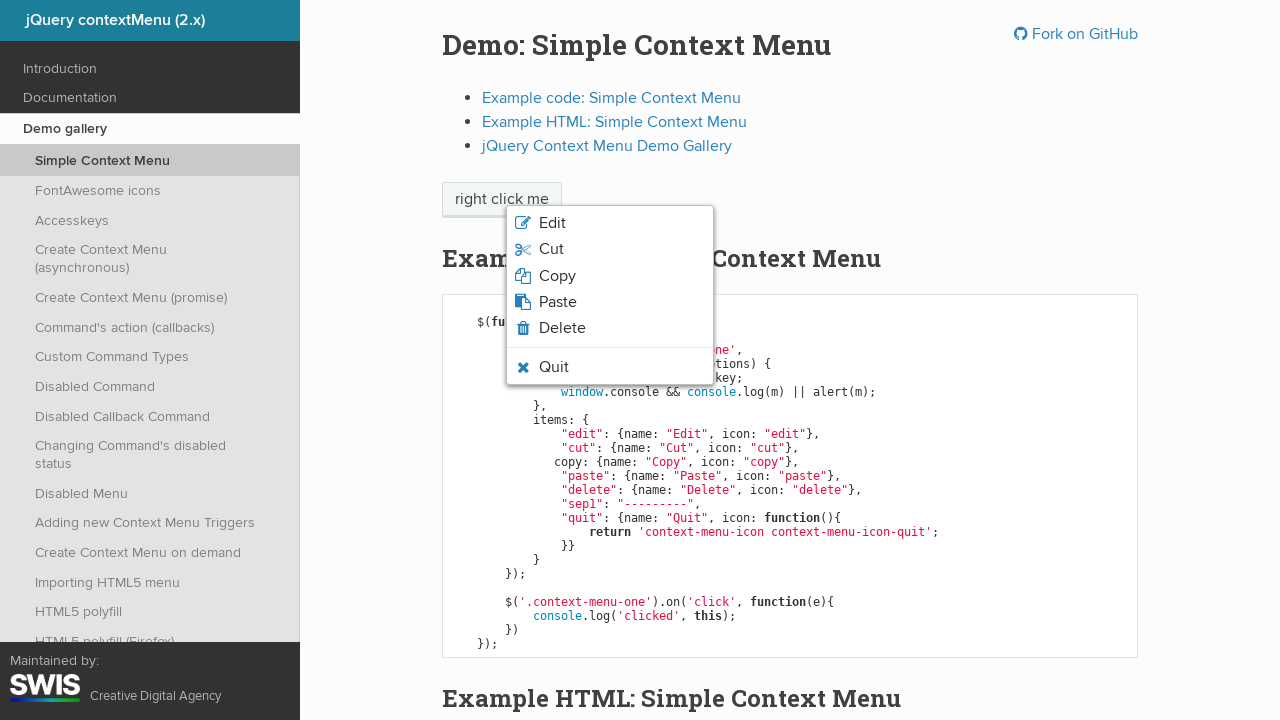

Context menu appeared and became visible
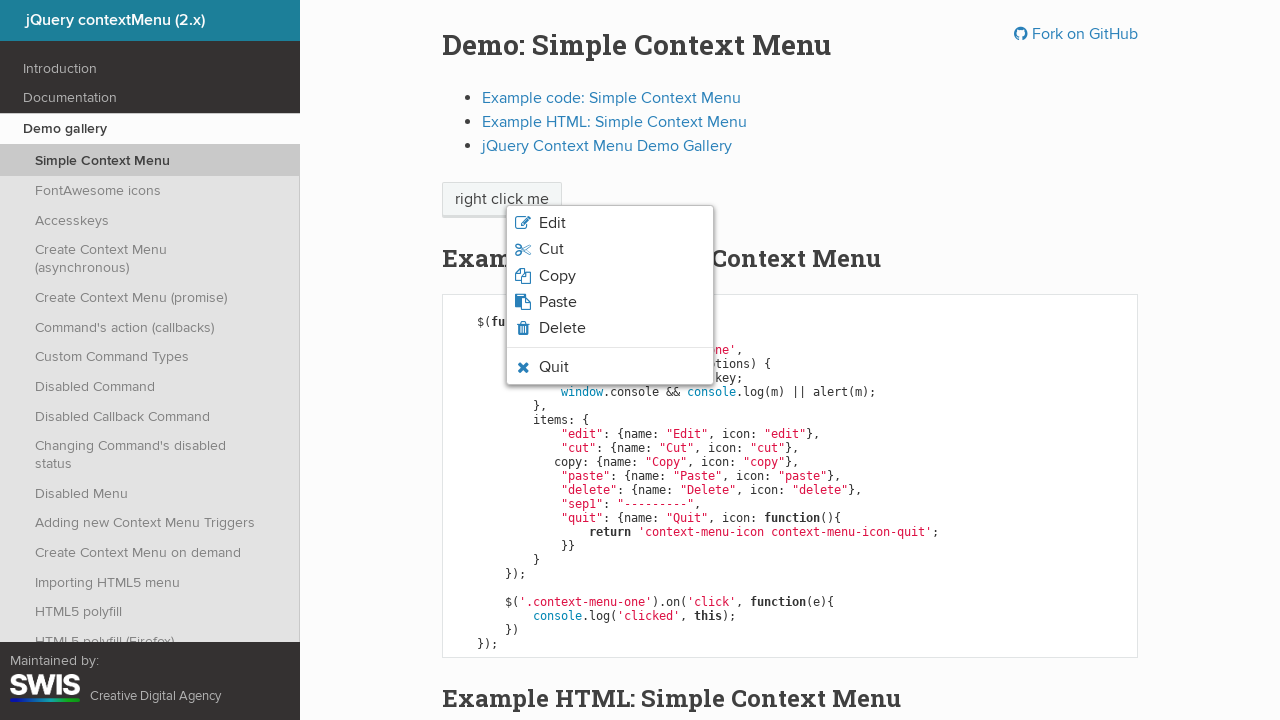

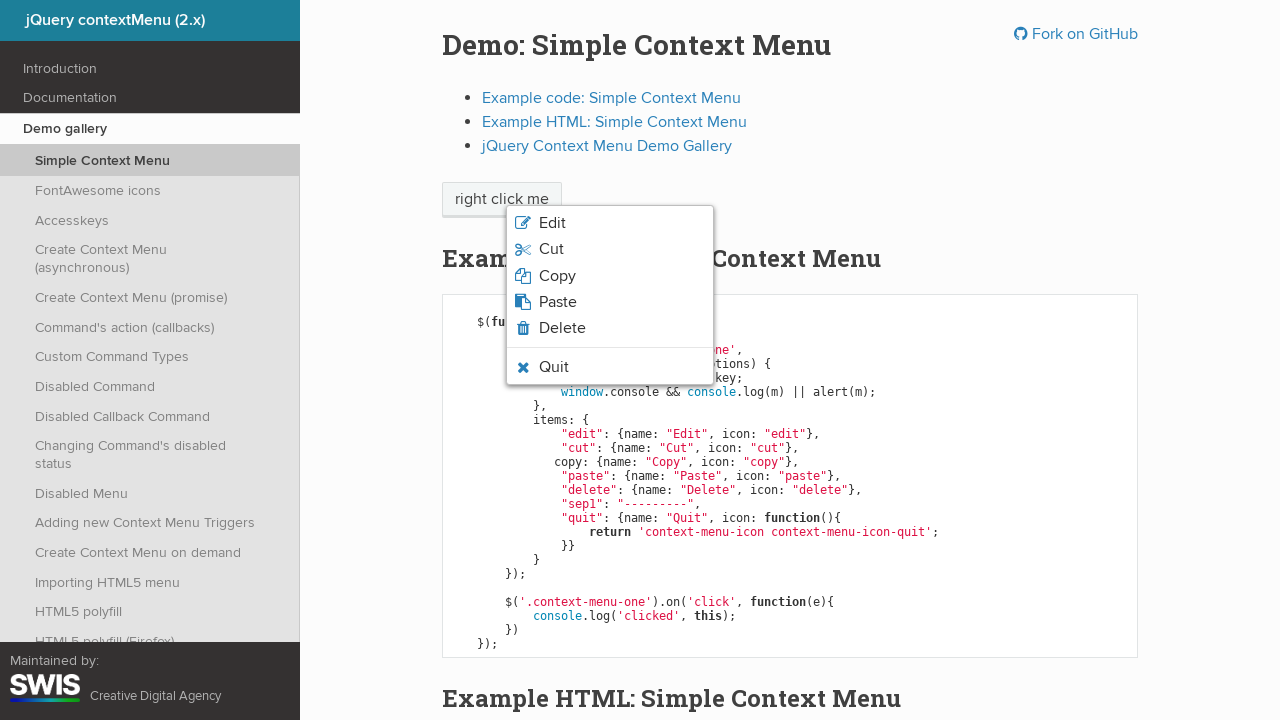